Tests add/remove elements functionality by clicking the Add Element button, then clicking the Delete button that appears

Starting URL: https://the-internet.herokuapp.com/

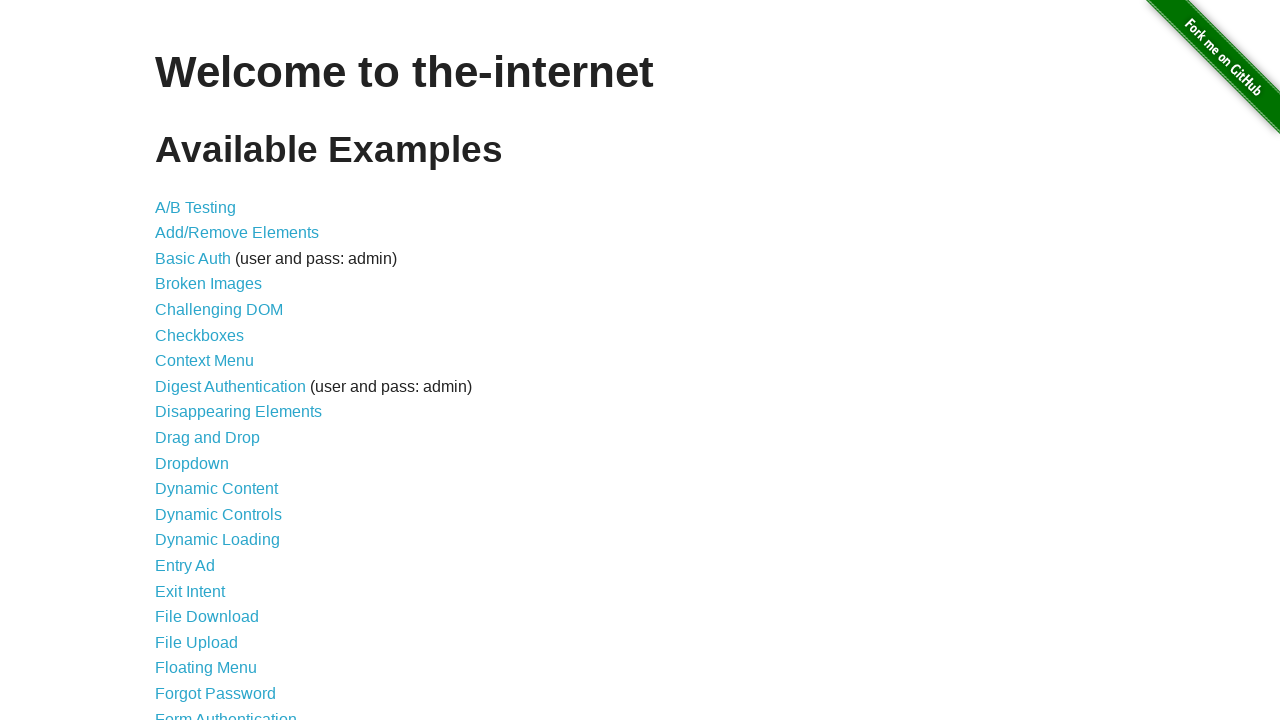

Clicked on Add/Remove Elements link at (237, 233) on a[href='/add_remove_elements/']
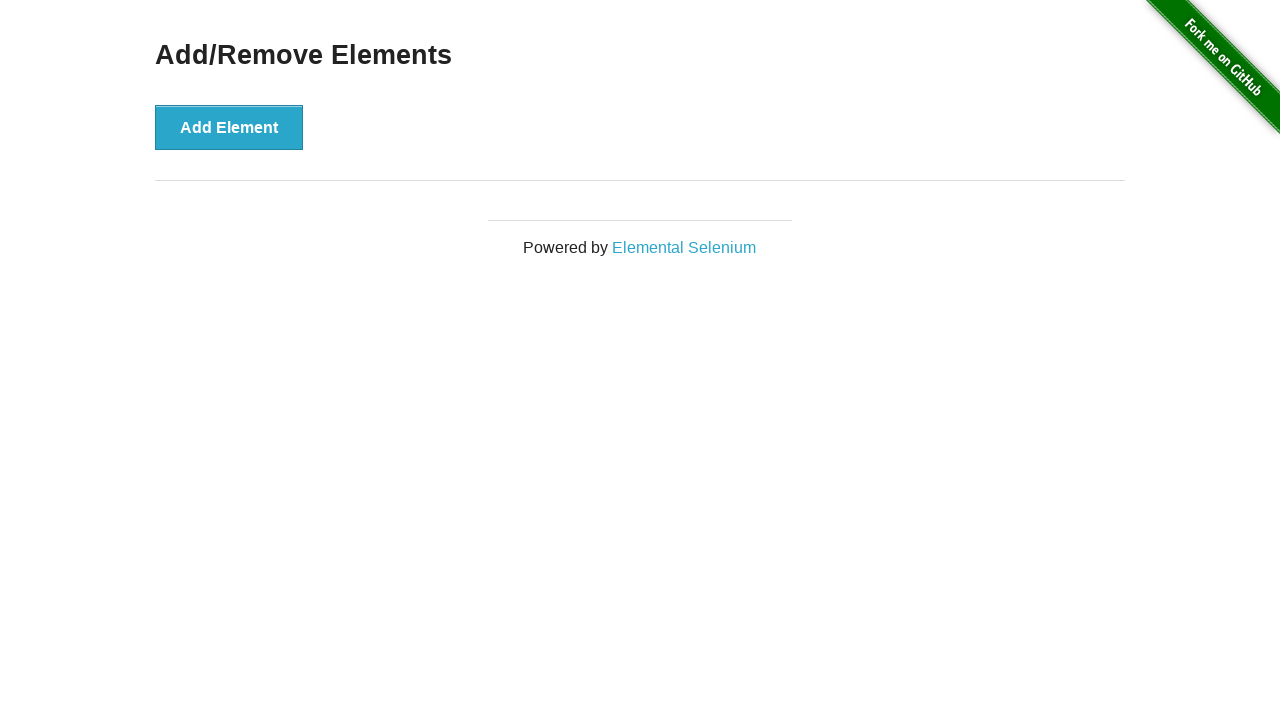

Clicked Add Element button at (229, 127) on #content div button
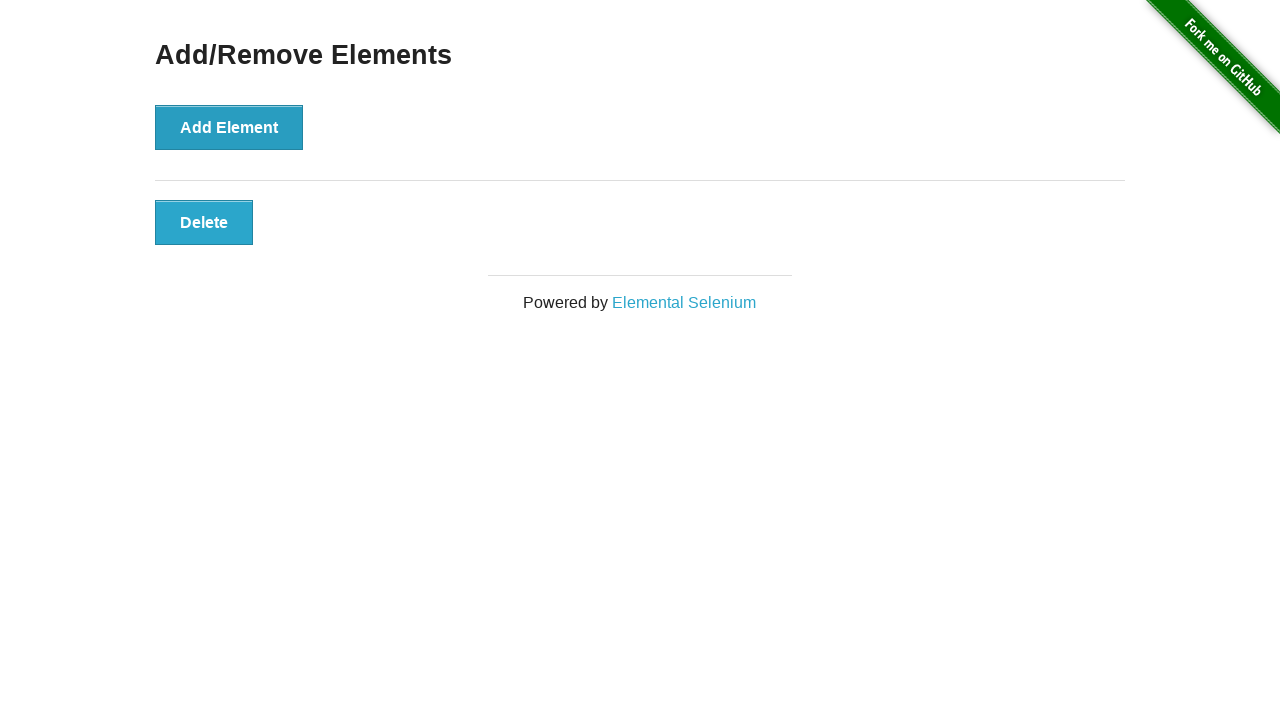

Delete button appeared and loaded
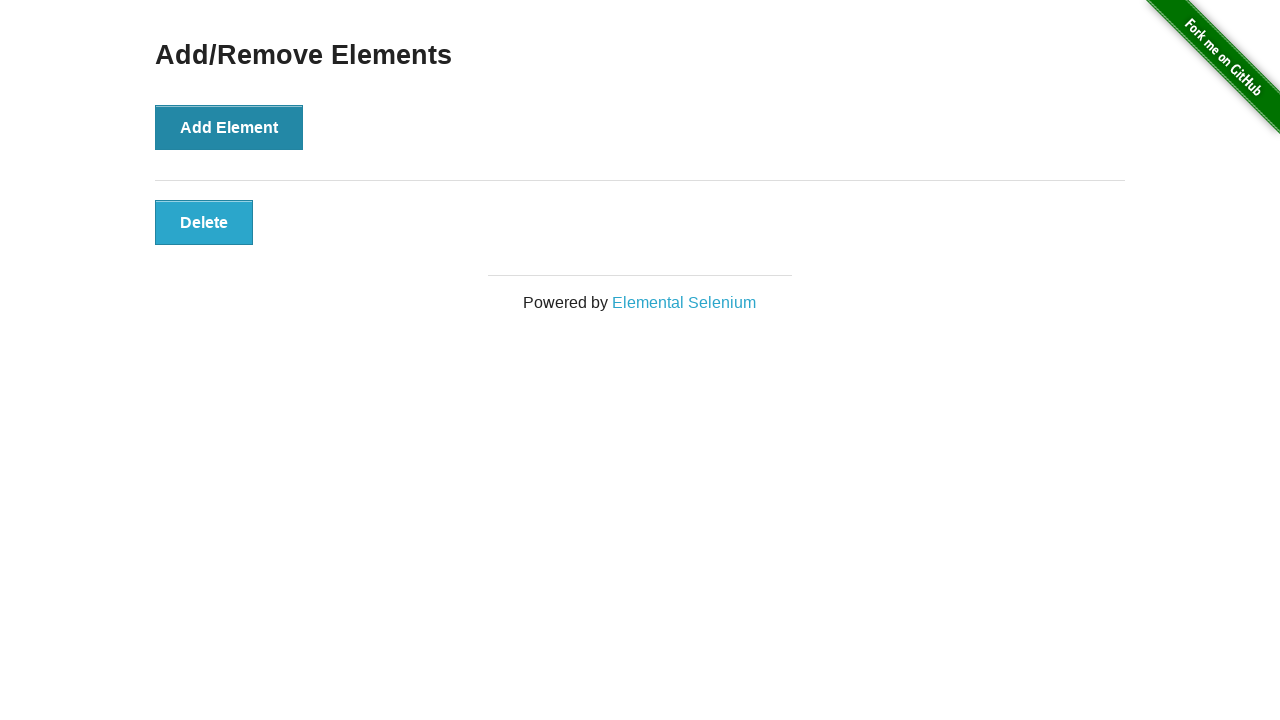

Clicked Delete button to remove element at (204, 222) on #elements button
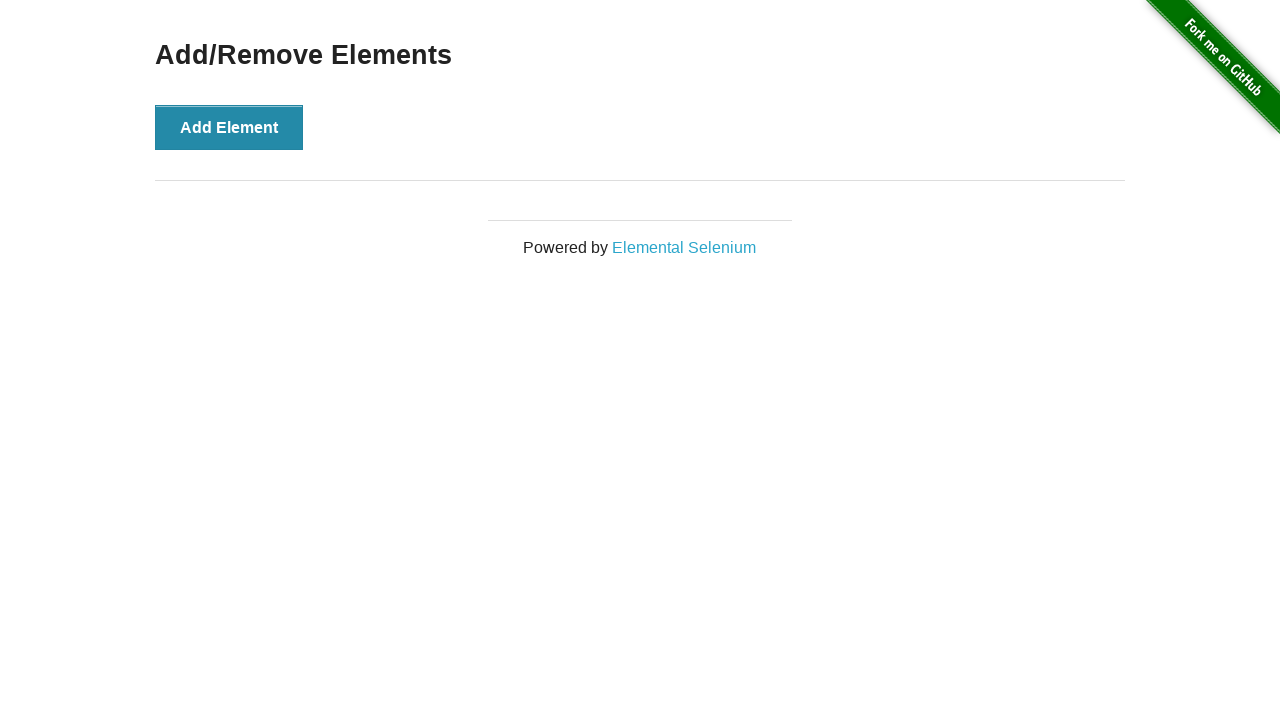

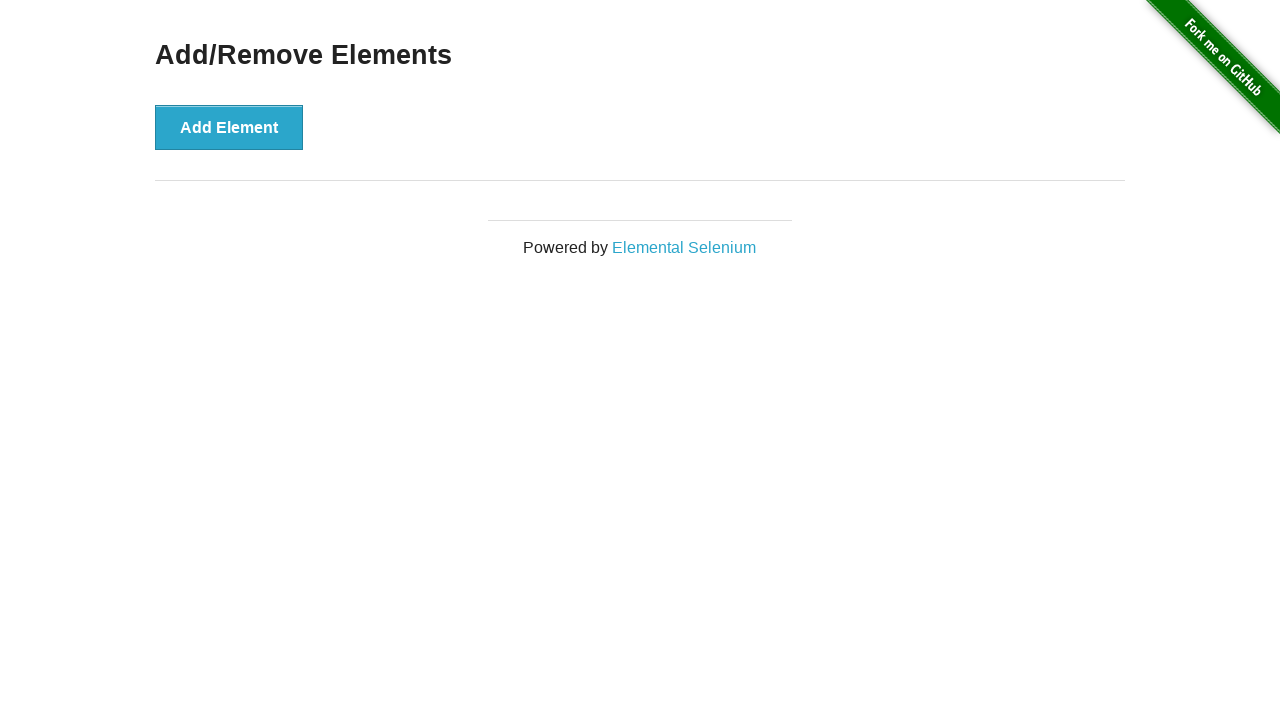